Tests responsive design by changing viewport sizes to desktop, tablet, and mobile dimensions and verifying that essential UI elements remain visible across all breakpoints.

Starting URL: https://kiddo-quest-beta.web.app

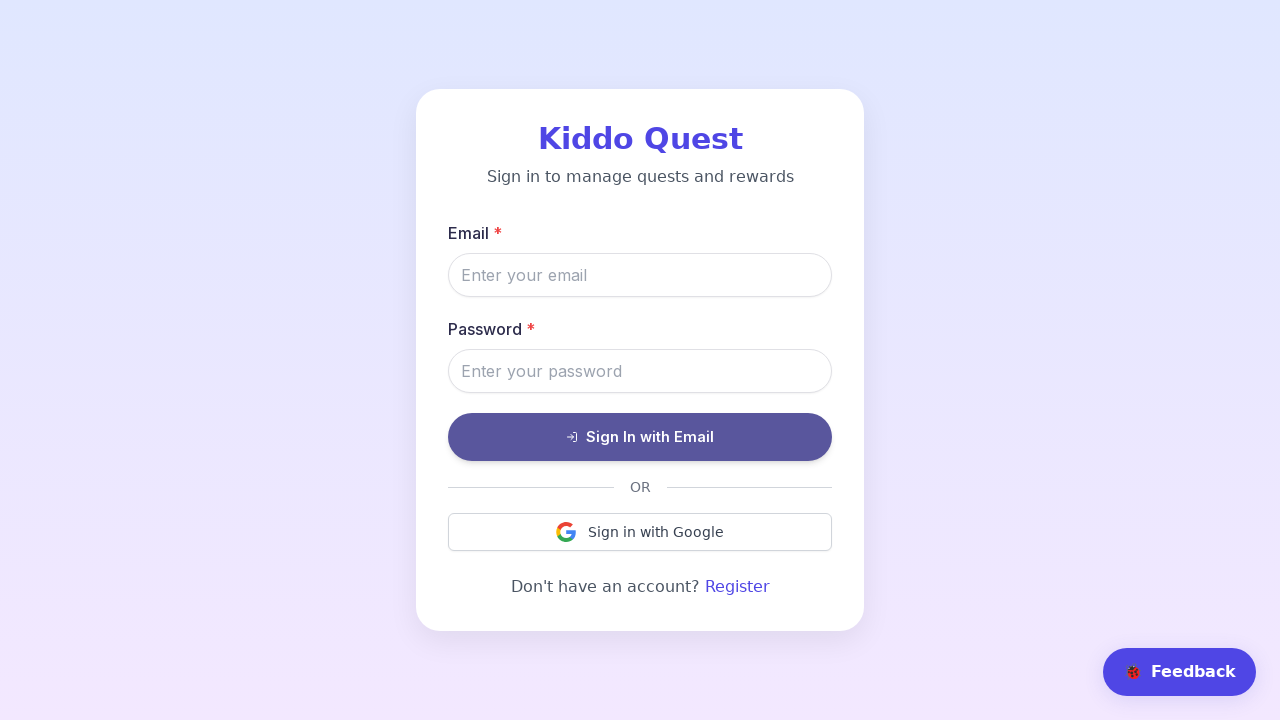

Waited for page to load (networkidle)
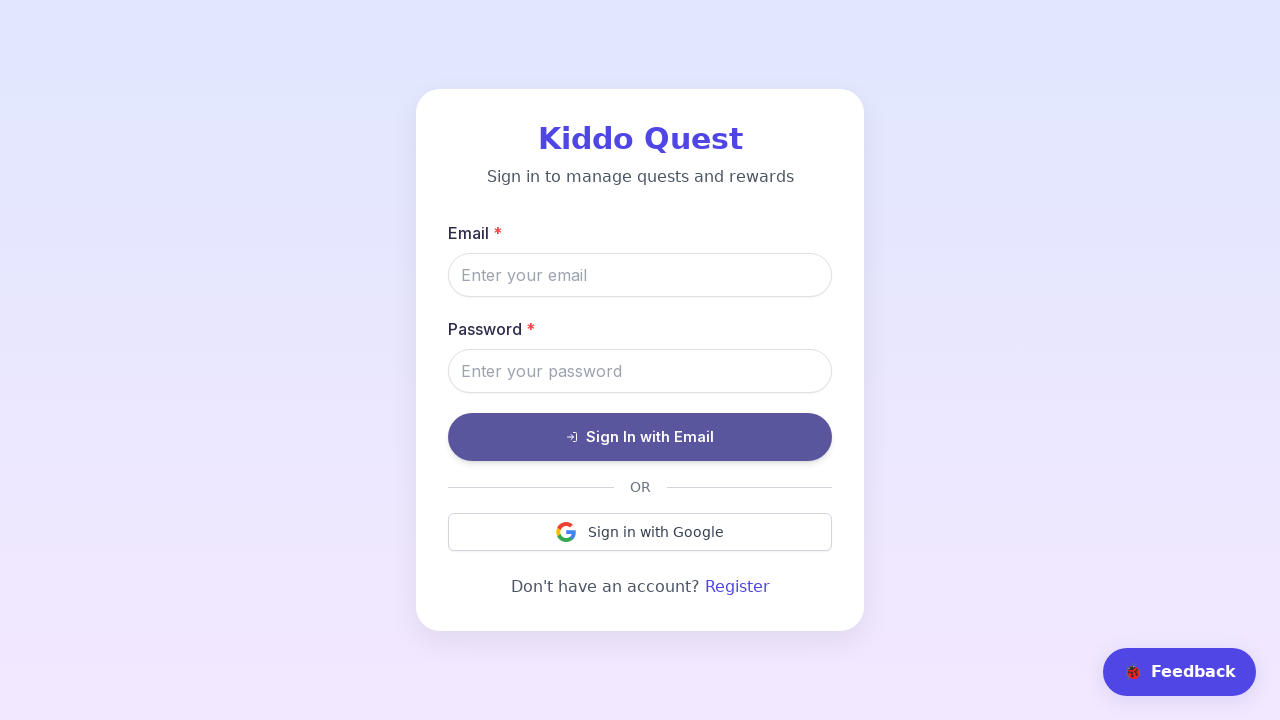

Set viewport to desktop size (1200x800)
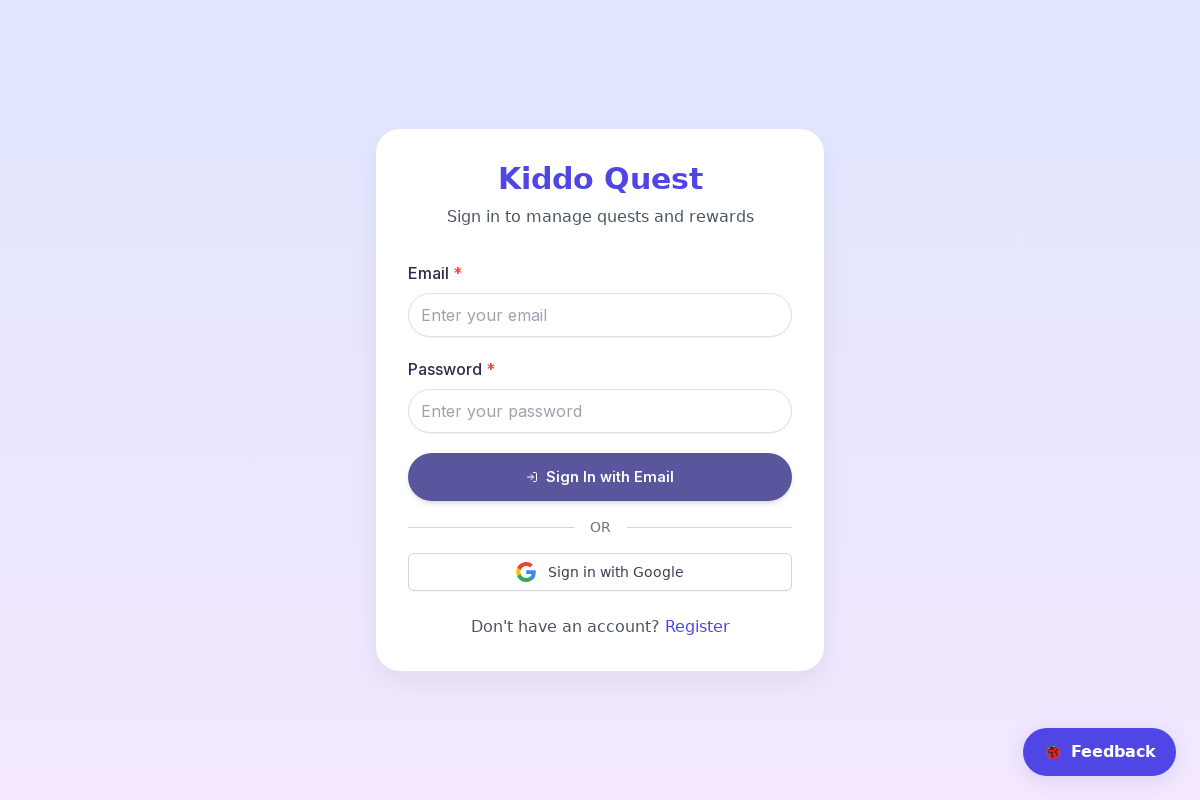

Waited 500ms for desktop view to stabilize
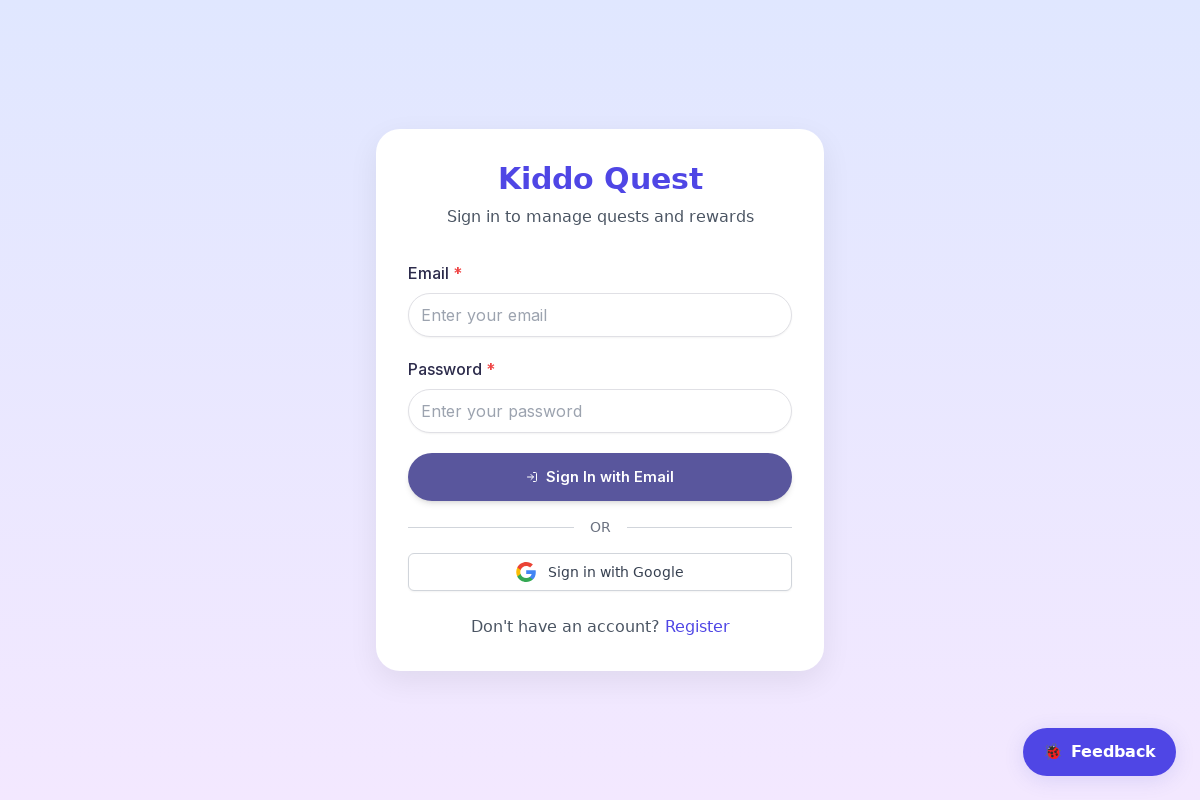

Set viewport to tablet size (768x1024)
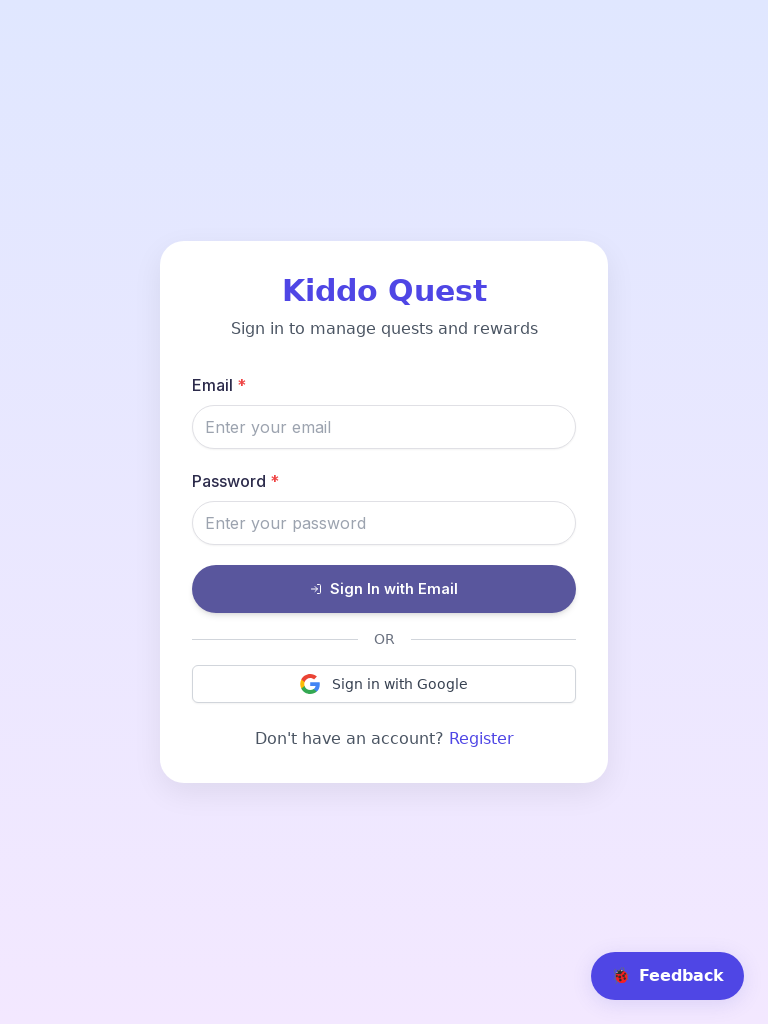

Waited 500ms for tablet view to stabilize
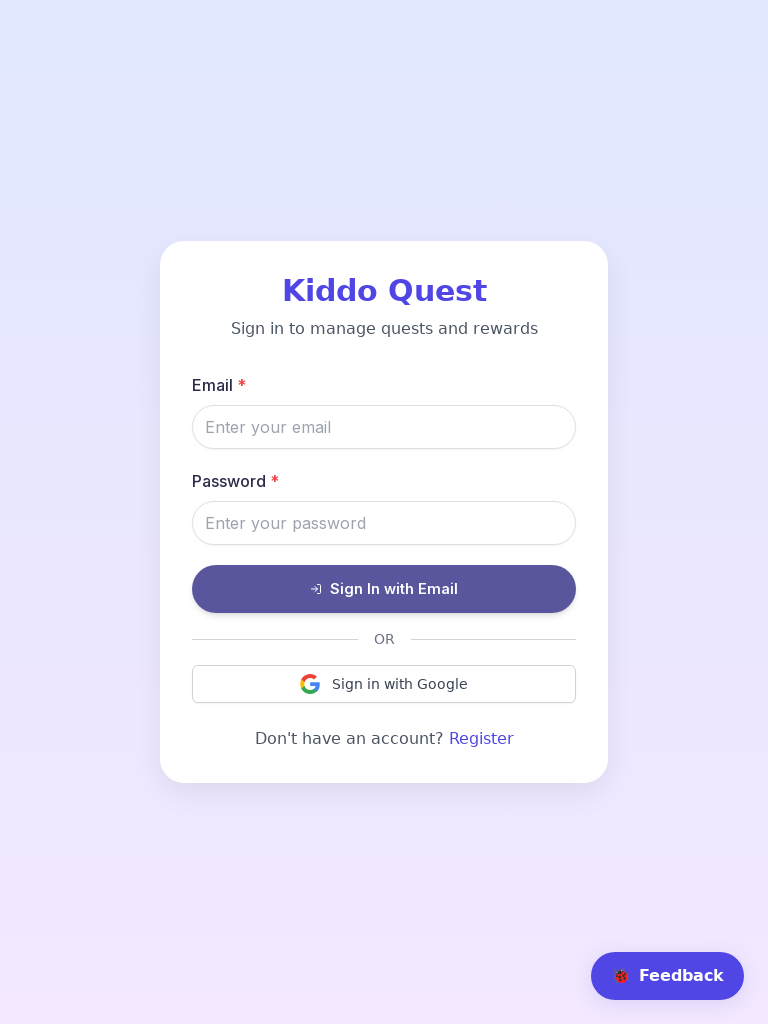

Set viewport to mobile size (375x667)
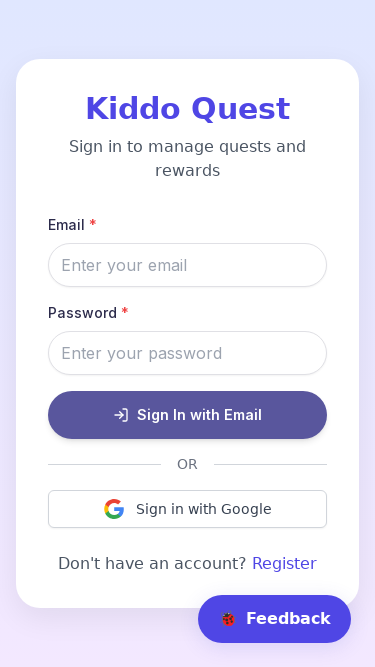

Waited 500ms for mobile view to stabilize
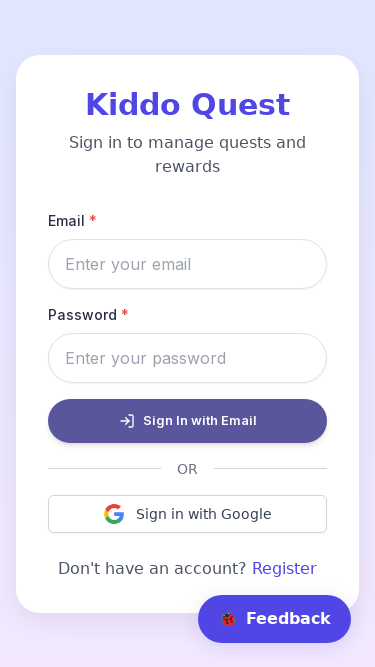

Verified 'Kiddo Quest' title is visible on mobile
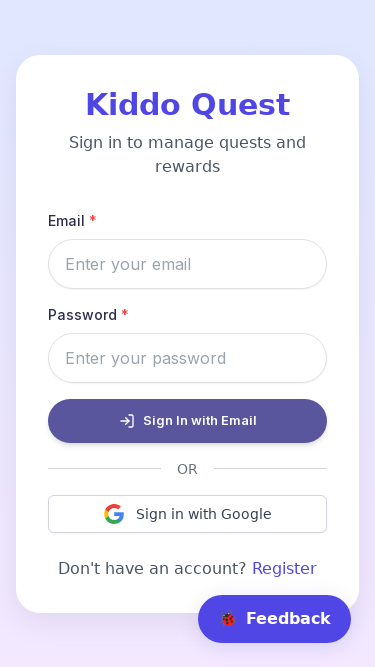

Verified email input field is visible on mobile
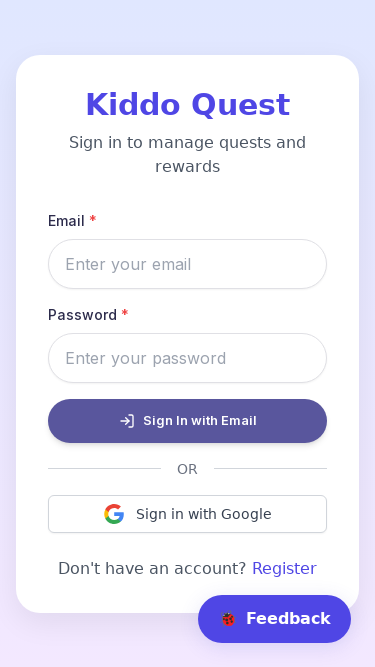

Verified password input field is visible on mobile
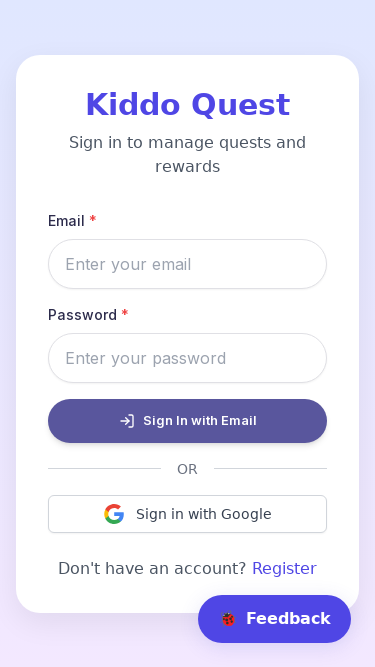

Verified 'Sign In with Email' button is visible on mobile
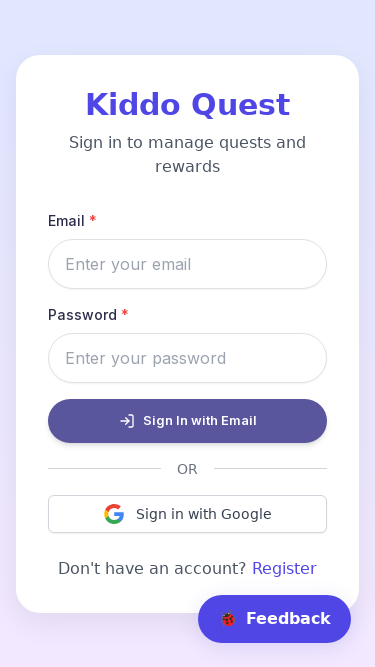

Verified 'Sign in with Google' button is visible on mobile
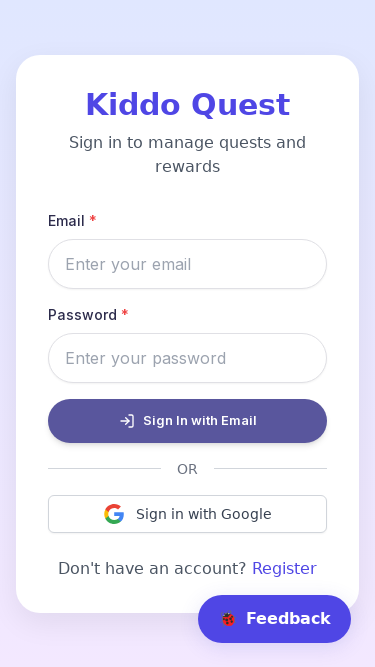

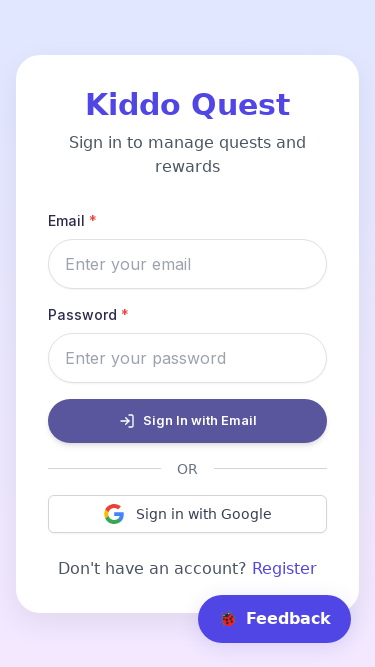